Tests the Switch Window page by clicking the alert button, accepting the alert, and clicking the new tab button.

Starting URL: https://formy-project.herokuapp.com/

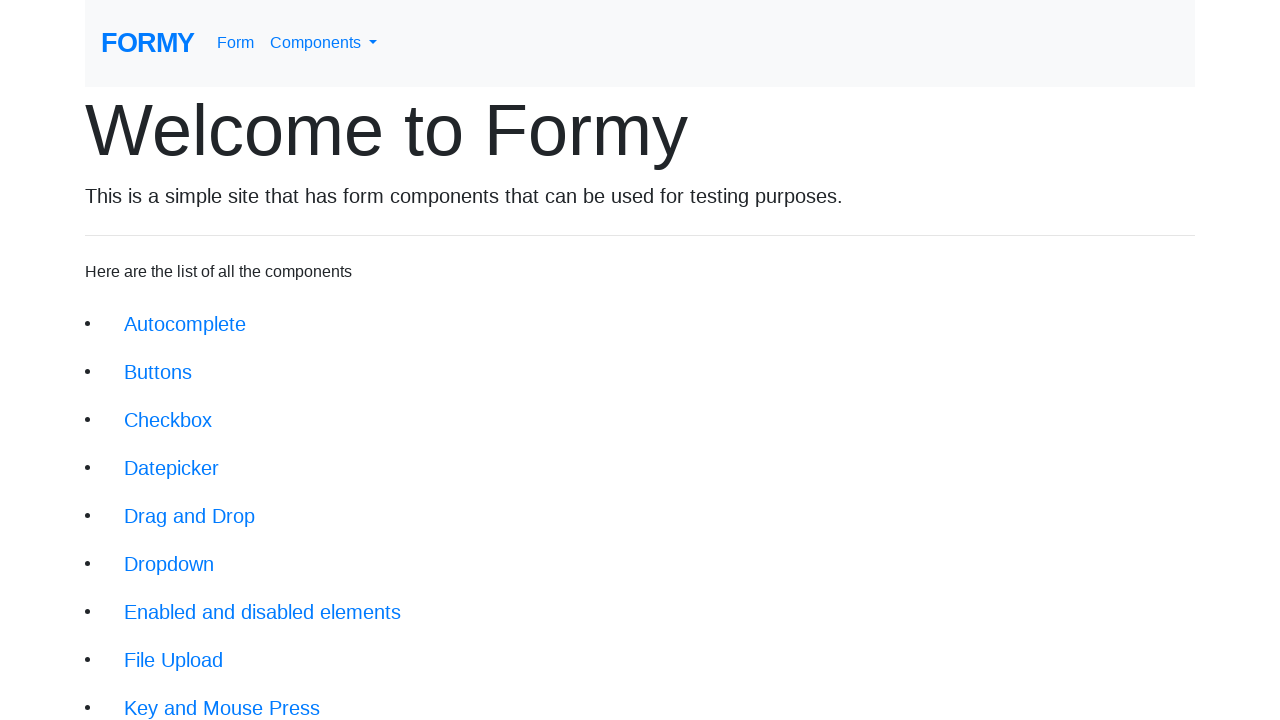

Clicked on Switch Window link at (191, 648) on a.btn.btn-lg:text('Switch Window')
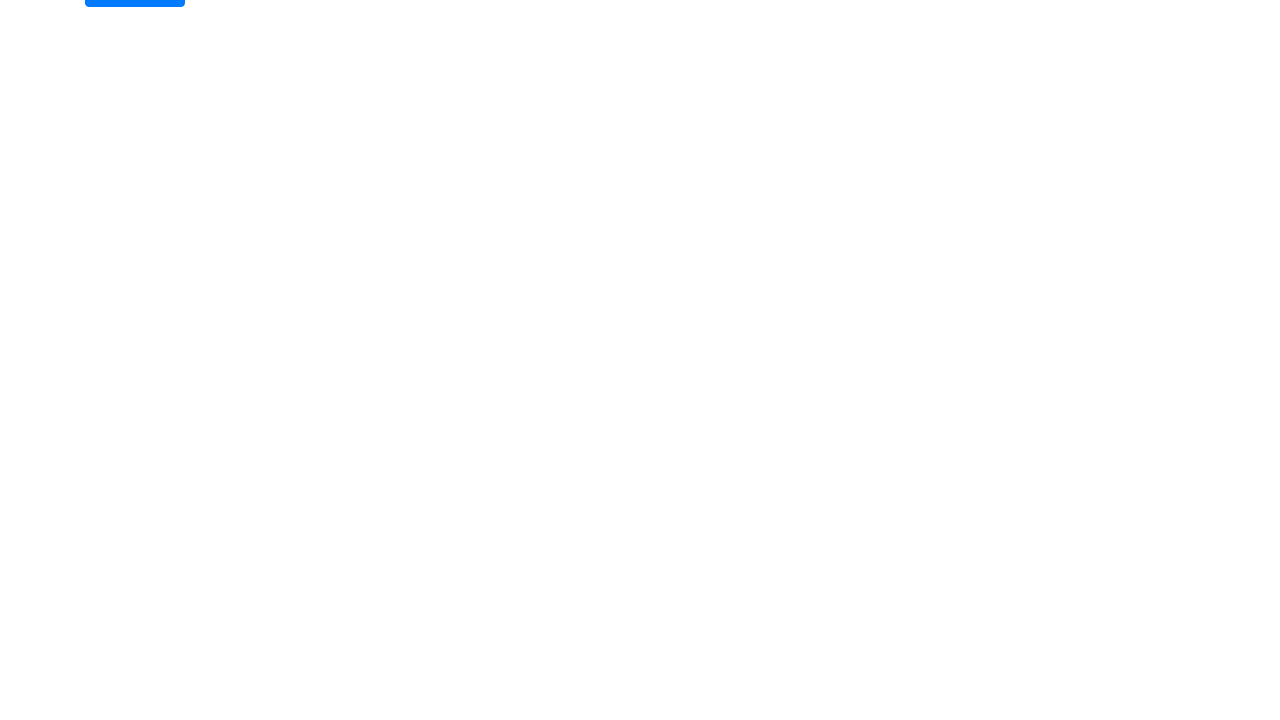

Switch Window page loaded and heading verified
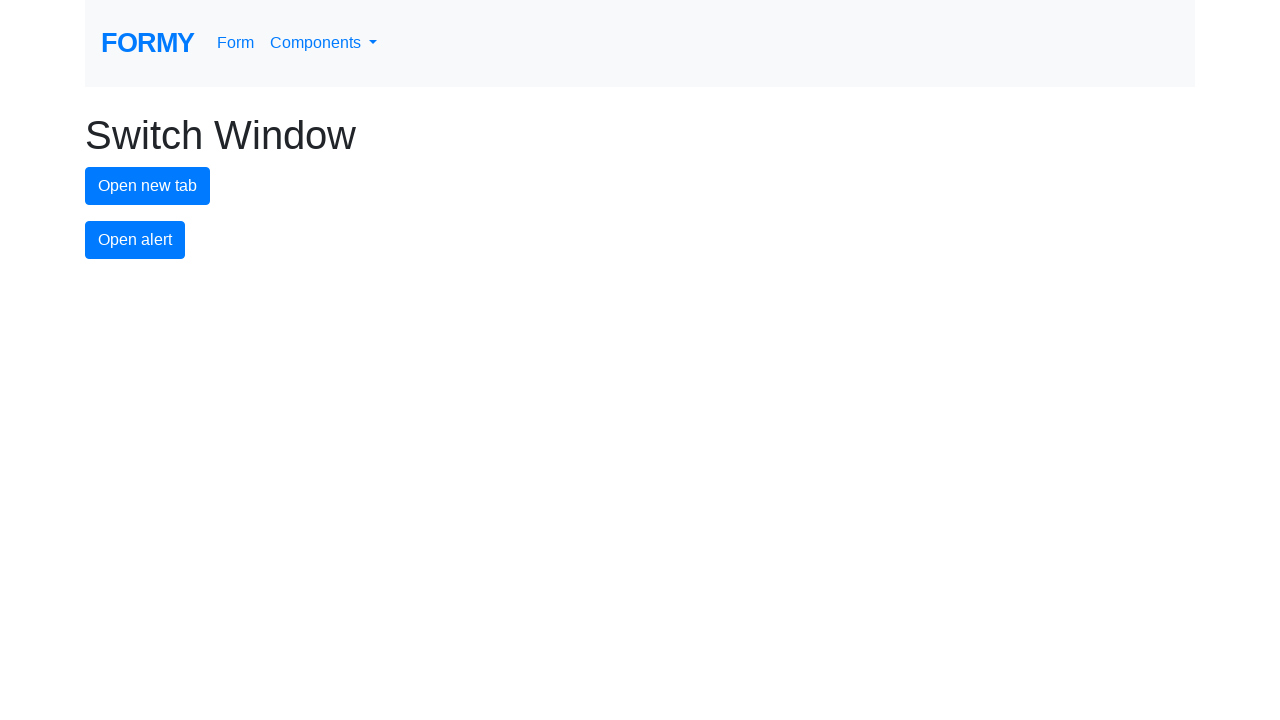

Set up dialog handler to automatically accept alerts
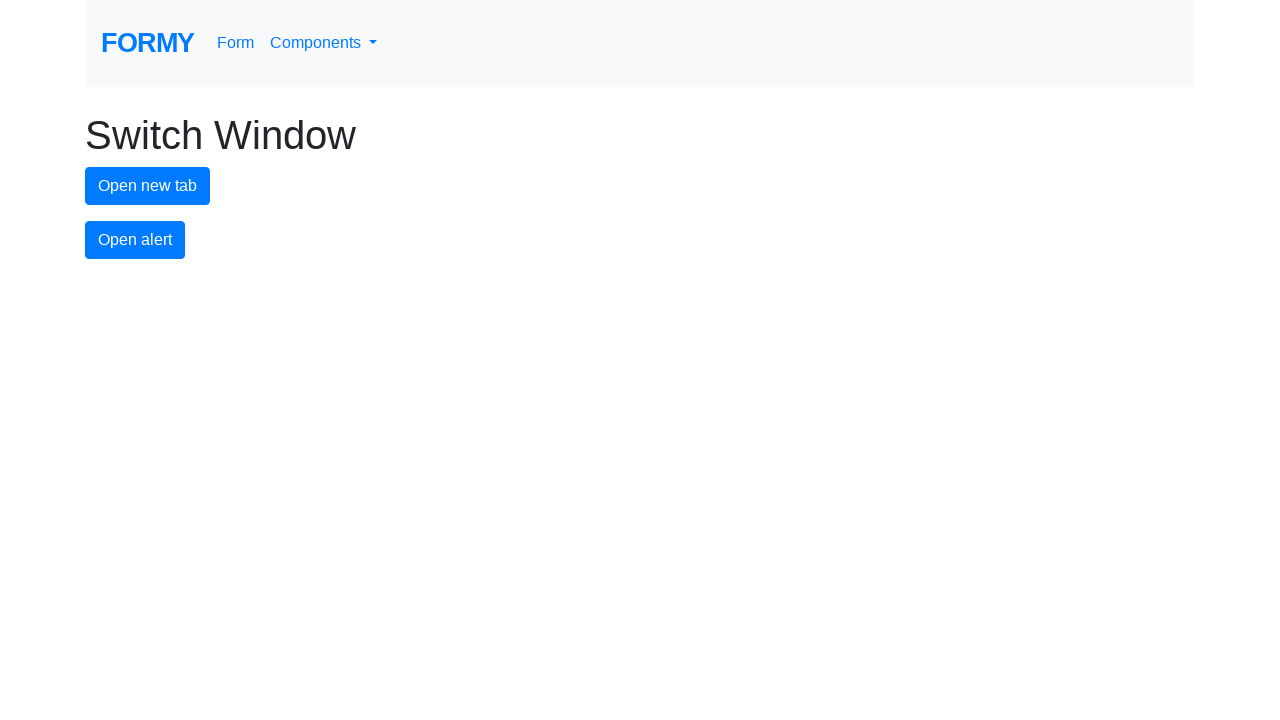

Clicked alert button and accepted the alert at (135, 240) on #alert-button
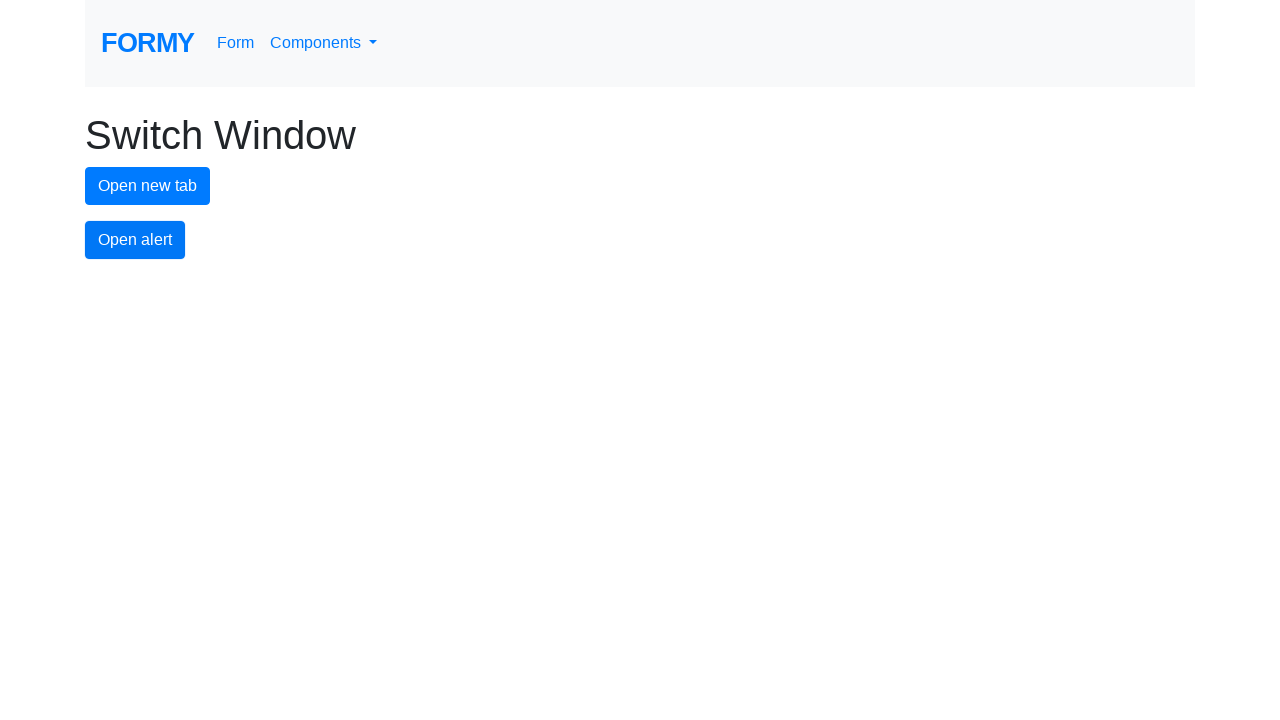

Clicked new tab button at (148, 186) on #new-tab-button
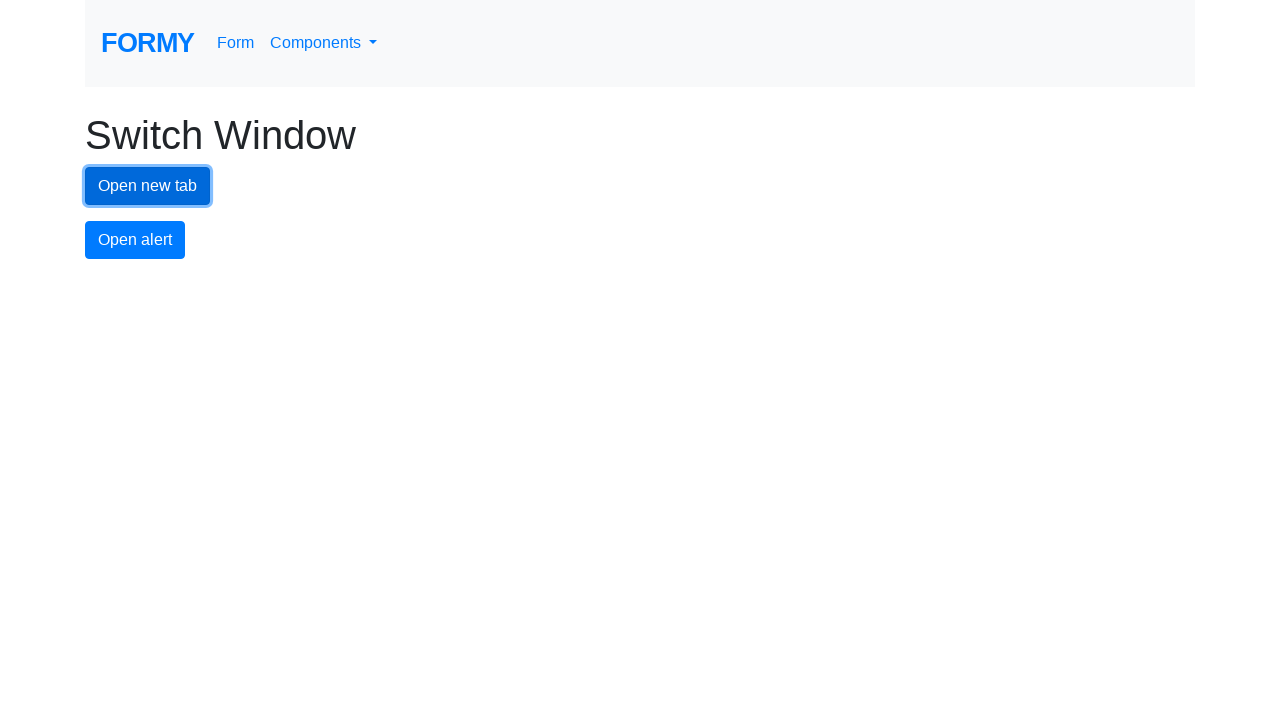

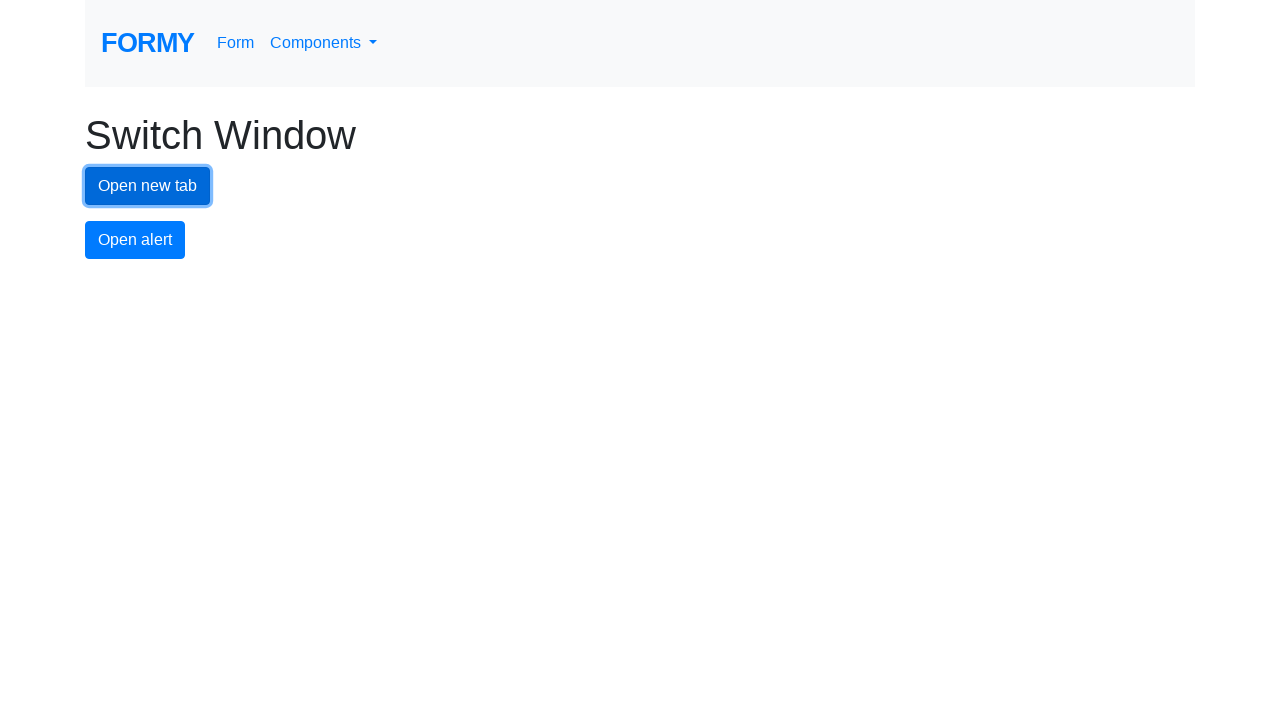